Navigates to Cash Converters search results page, waits for products to load, and scrolls to the bottom of the page

Starting URL: https://www.cashconverters.com.au/search-results?query=laptop&page=10

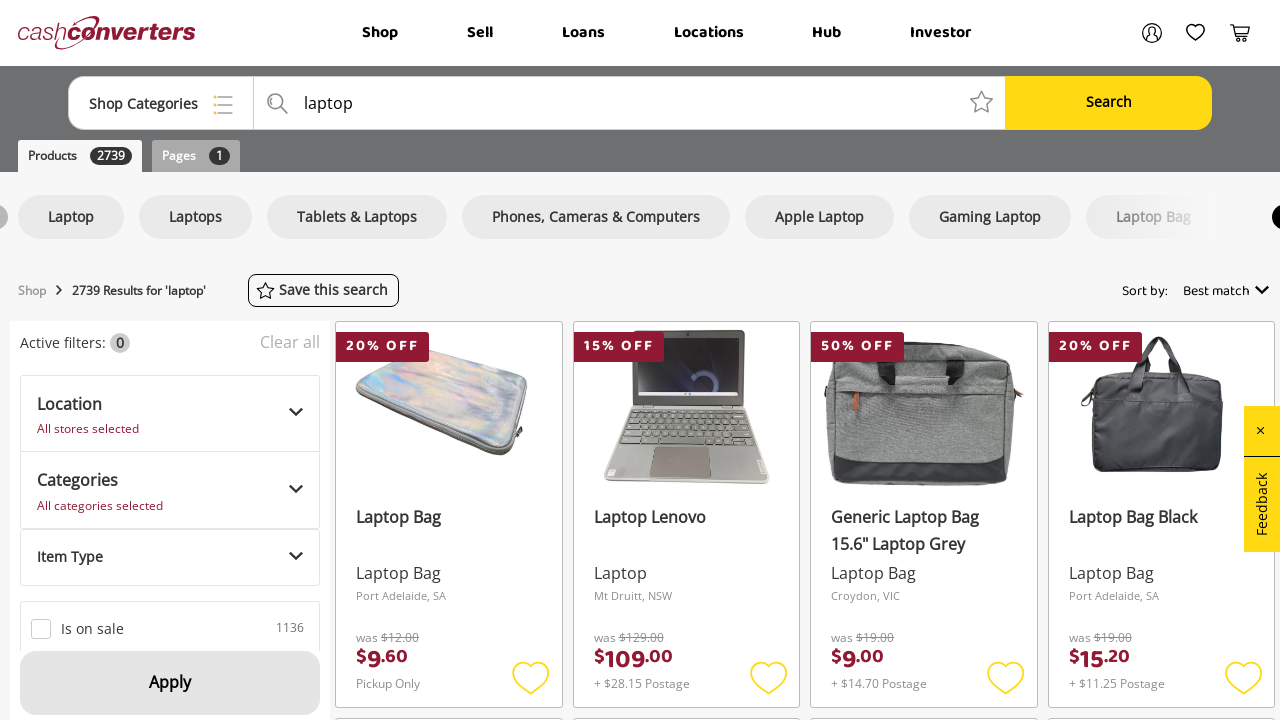

Waited for product items to load on Cash Converters search results page
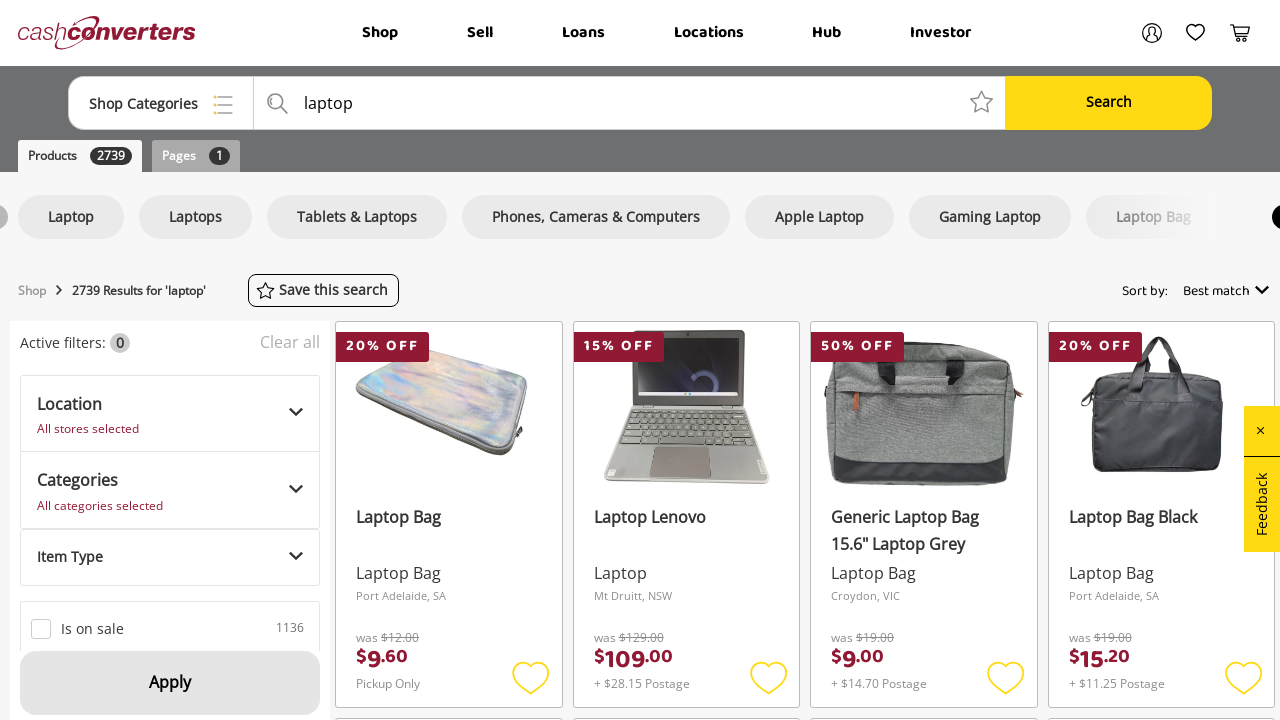

Scrolled to bottom of page to load all products
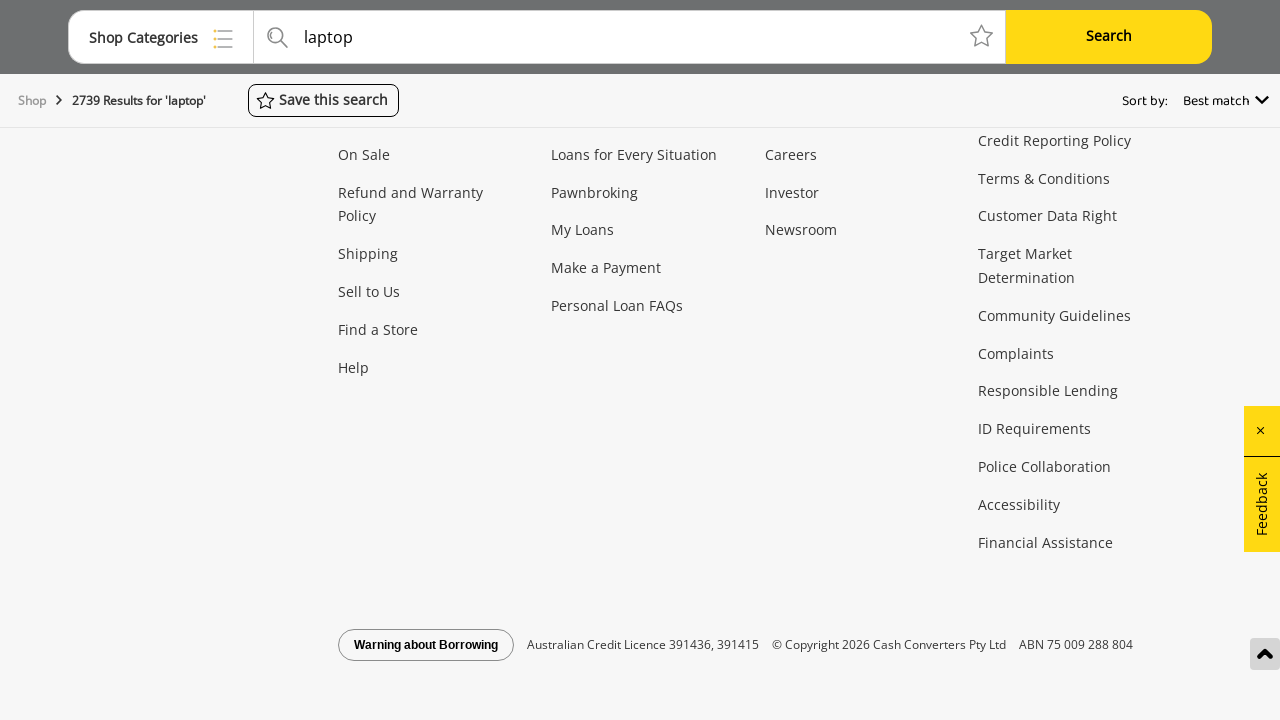

Waited 1 second for lazy-loaded content to render
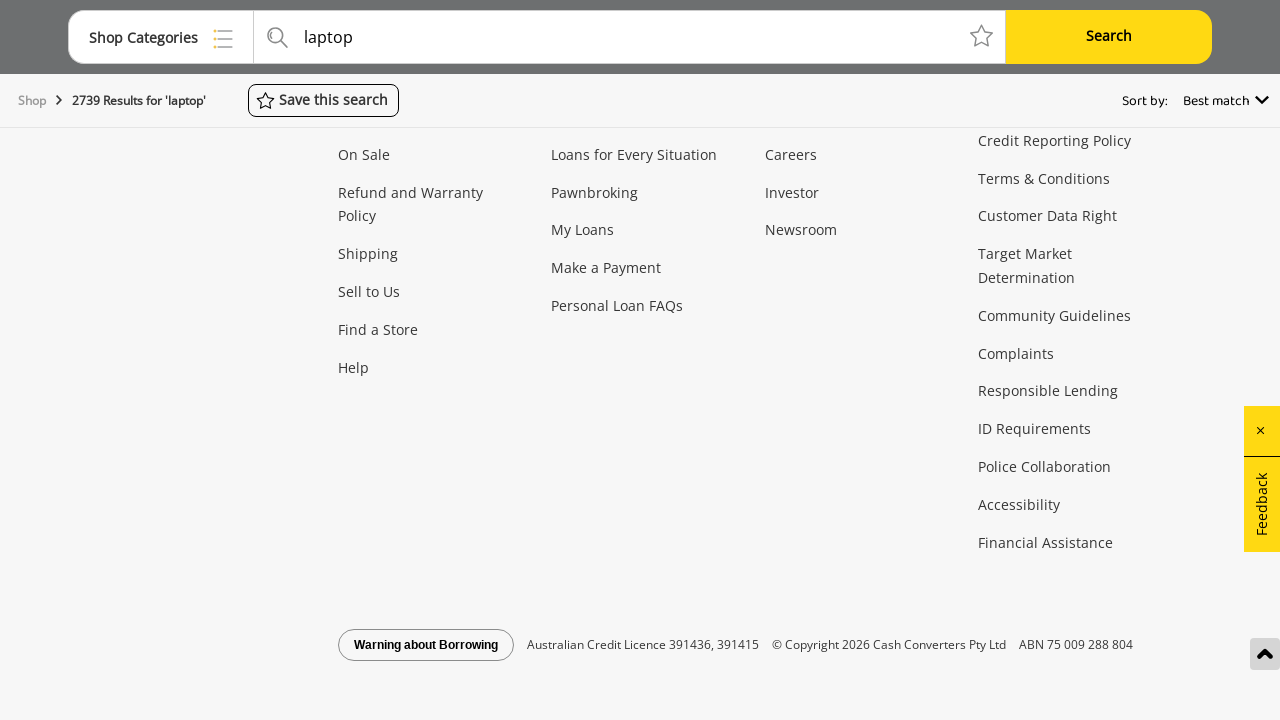

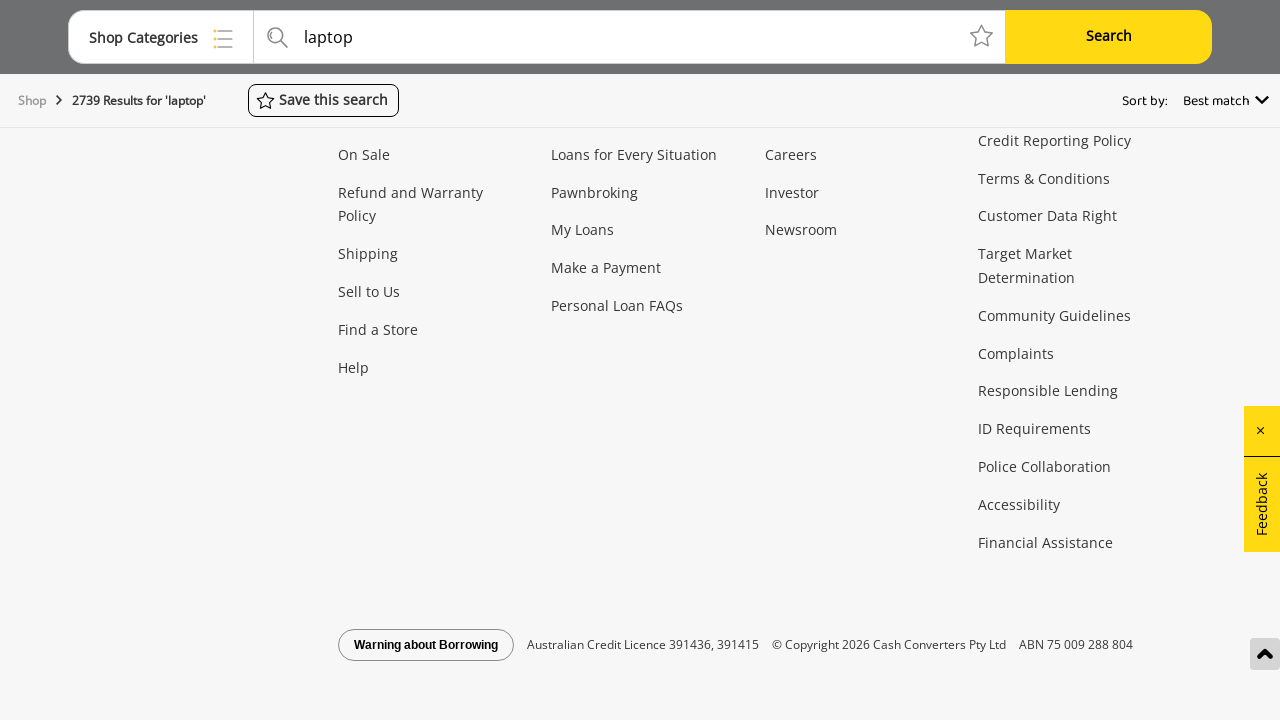